Tests date picker interaction by selecting March 30 in the next year from a calendar widget

Starting URL: https://bonigarcia.dev/selenium-webdriver-java/web-form.html

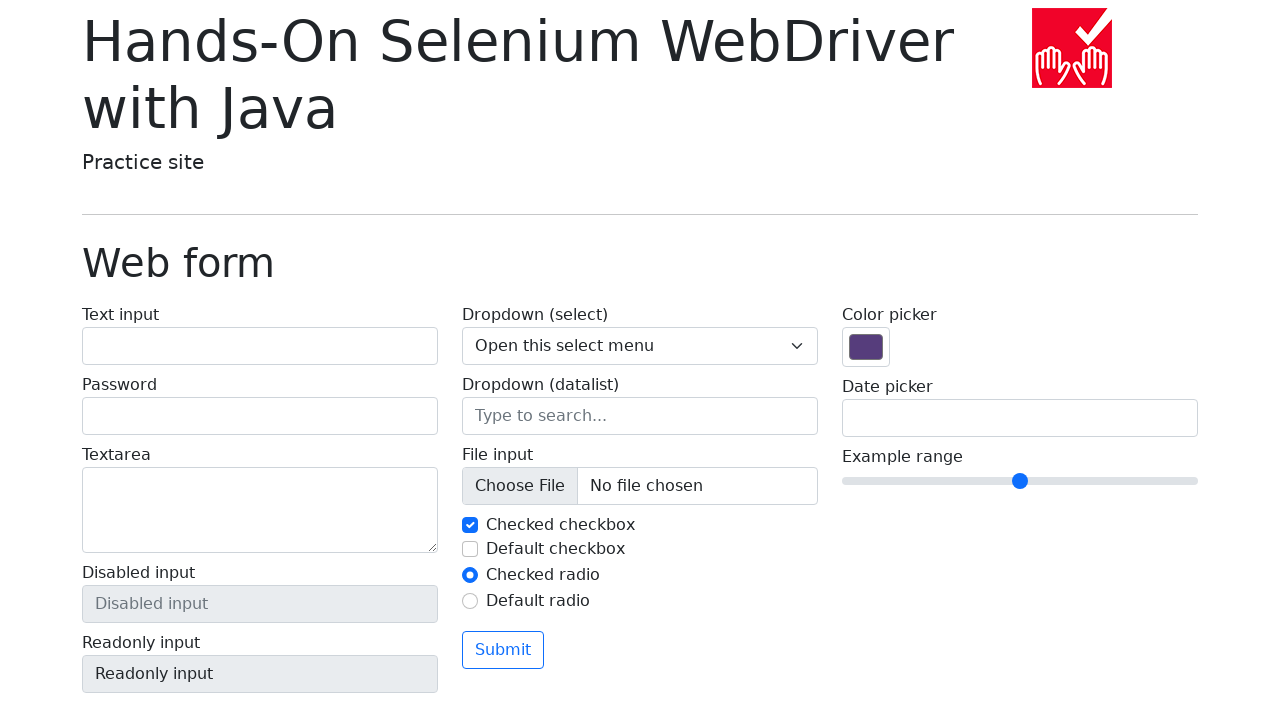

Clicked on date input field to open calendar widget at (1020, 418) on input[name='my-date']
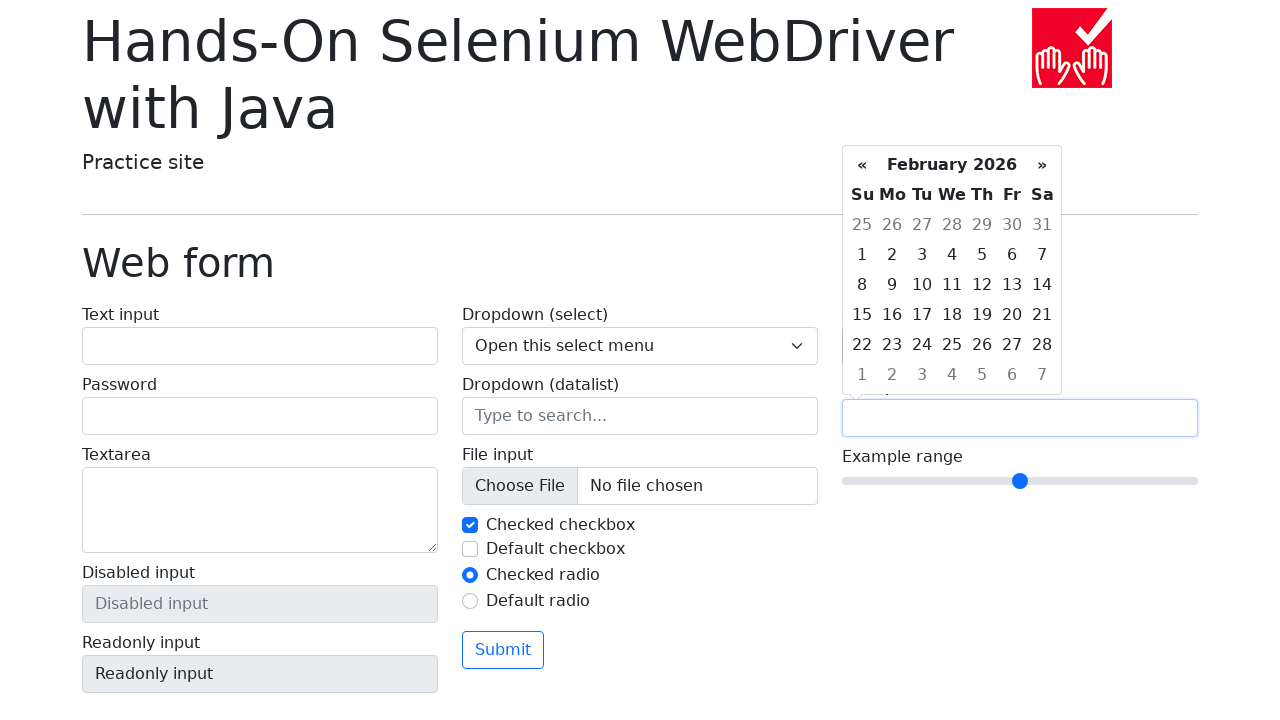

Retrieved current calendar month and year from title
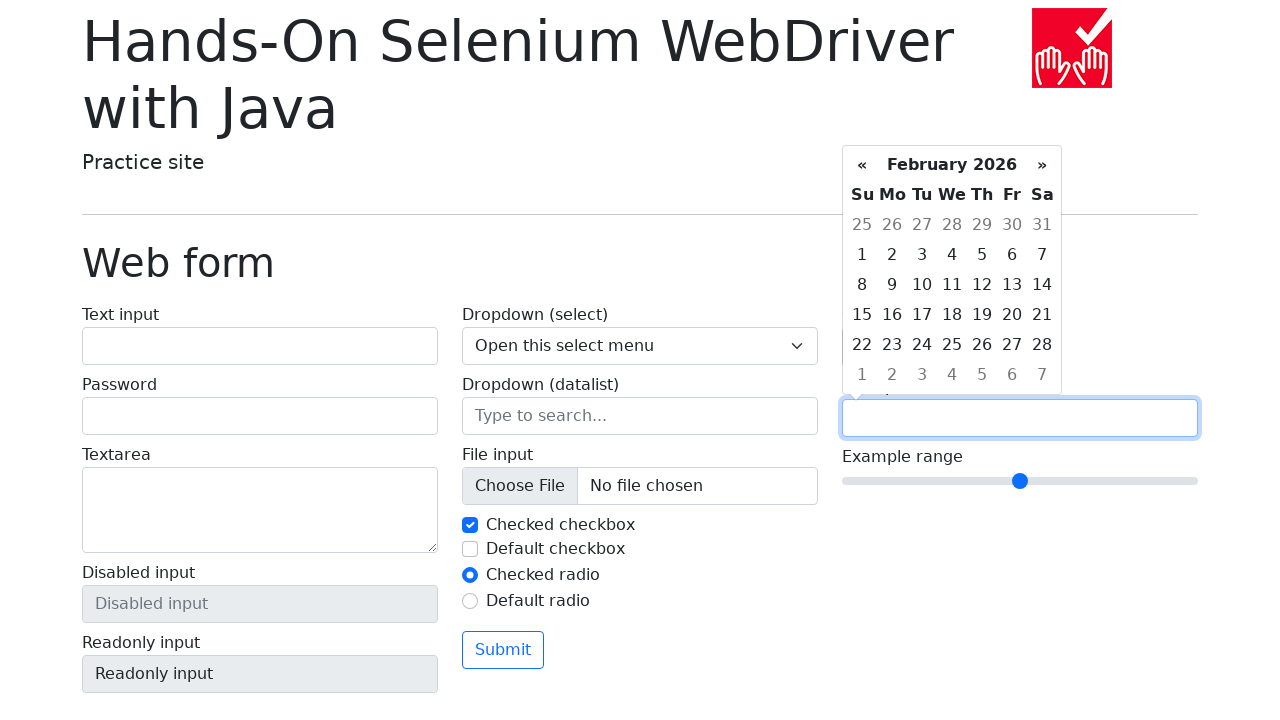

Clicked next month button to navigate forward (currently at February 2026) at (1042, 165) on xpath=//div[@class='datepicker-days']//th[@class='next']
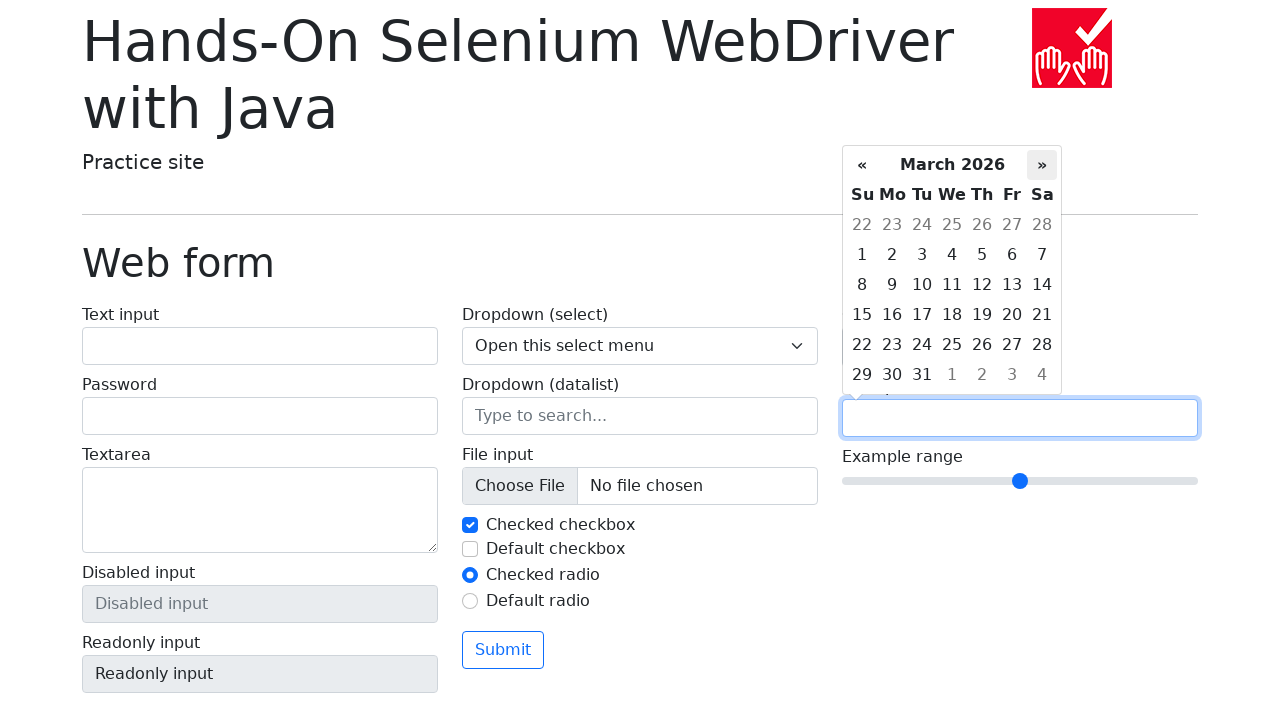

Retrieved updated calendar month and year
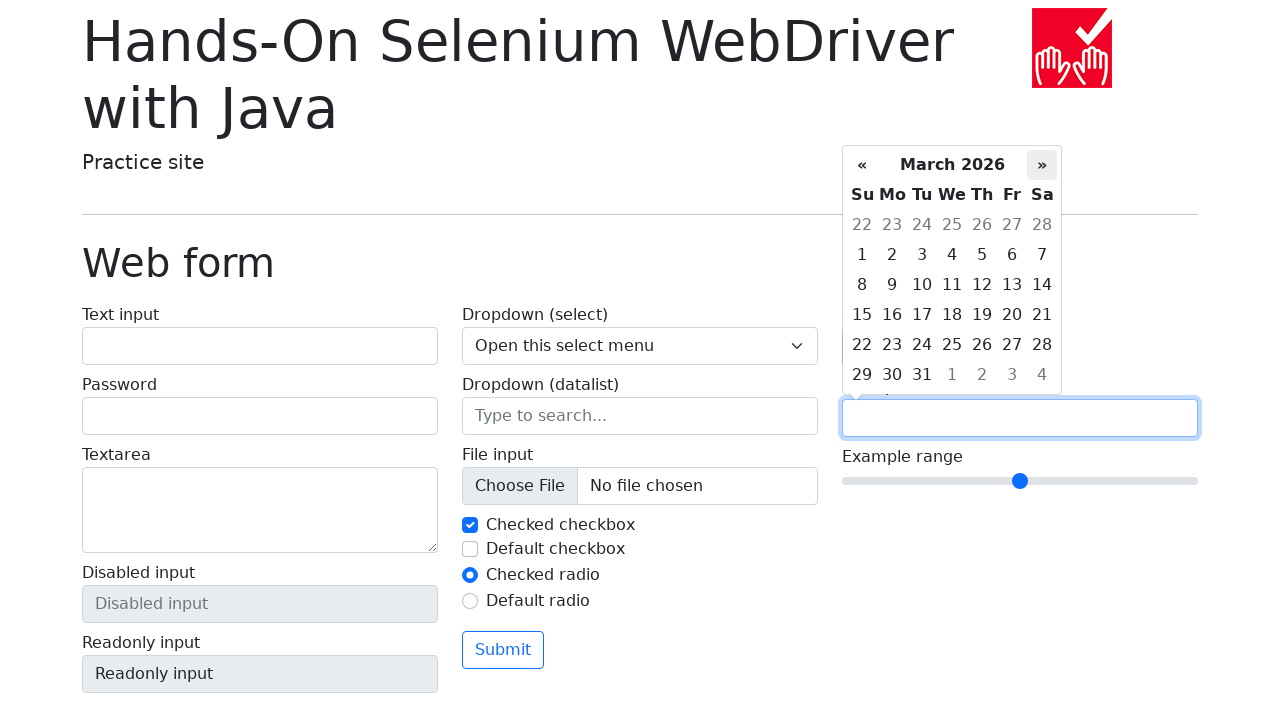

Clicked next month button to navigate forward (currently at March 2026) at (1042, 165) on xpath=//div[@class='datepicker-days']//th[@class='next']
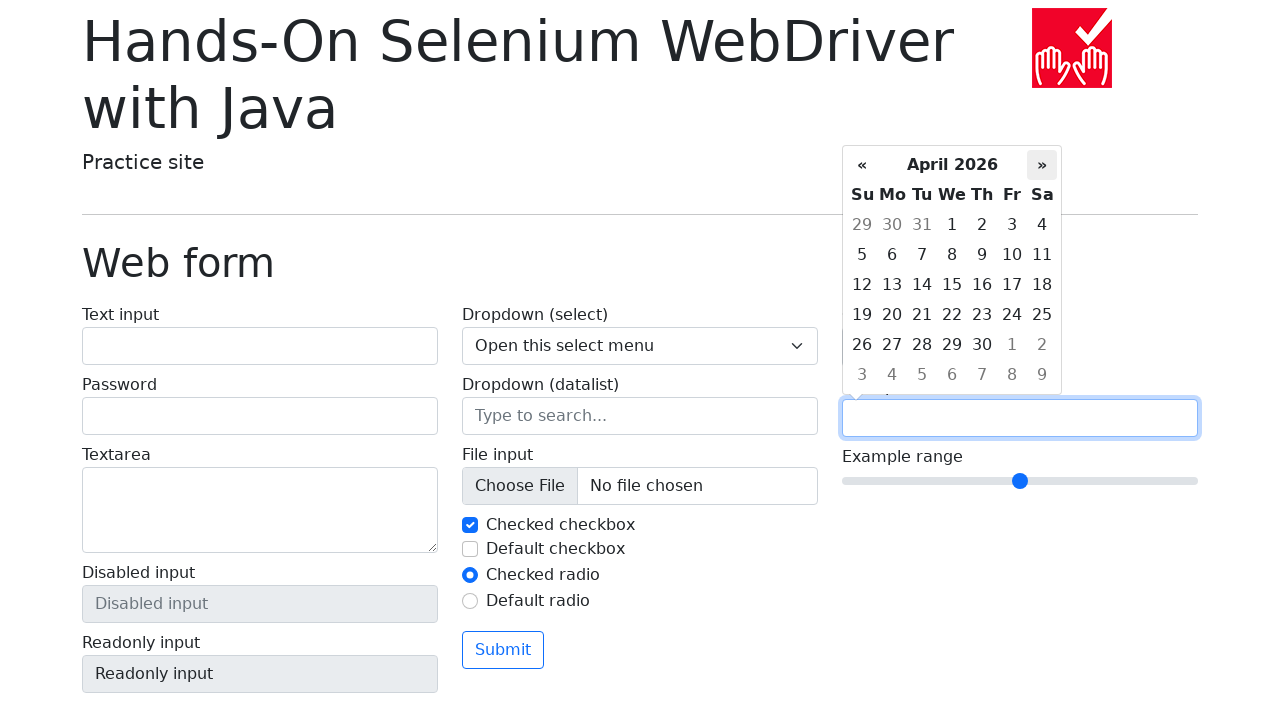

Retrieved updated calendar month and year
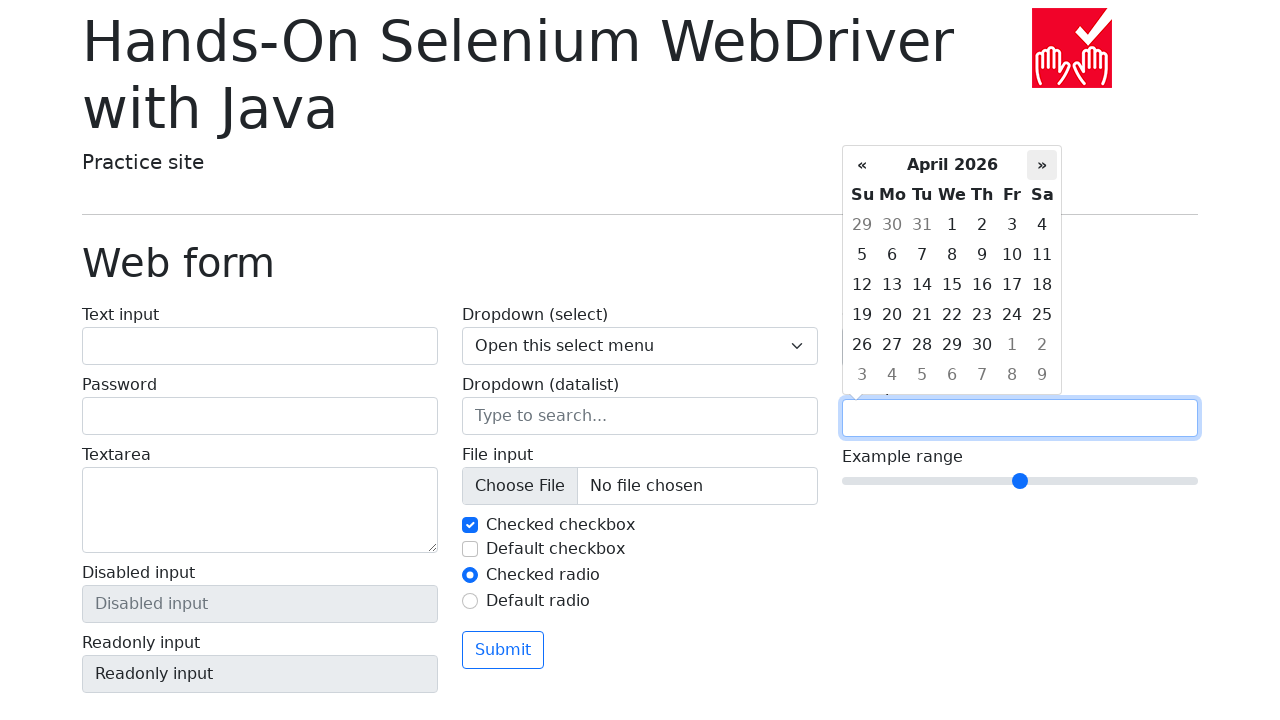

Clicked next month button to navigate forward (currently at April 2026) at (1042, 165) on xpath=//div[@class='datepicker-days']//th[@class='next']
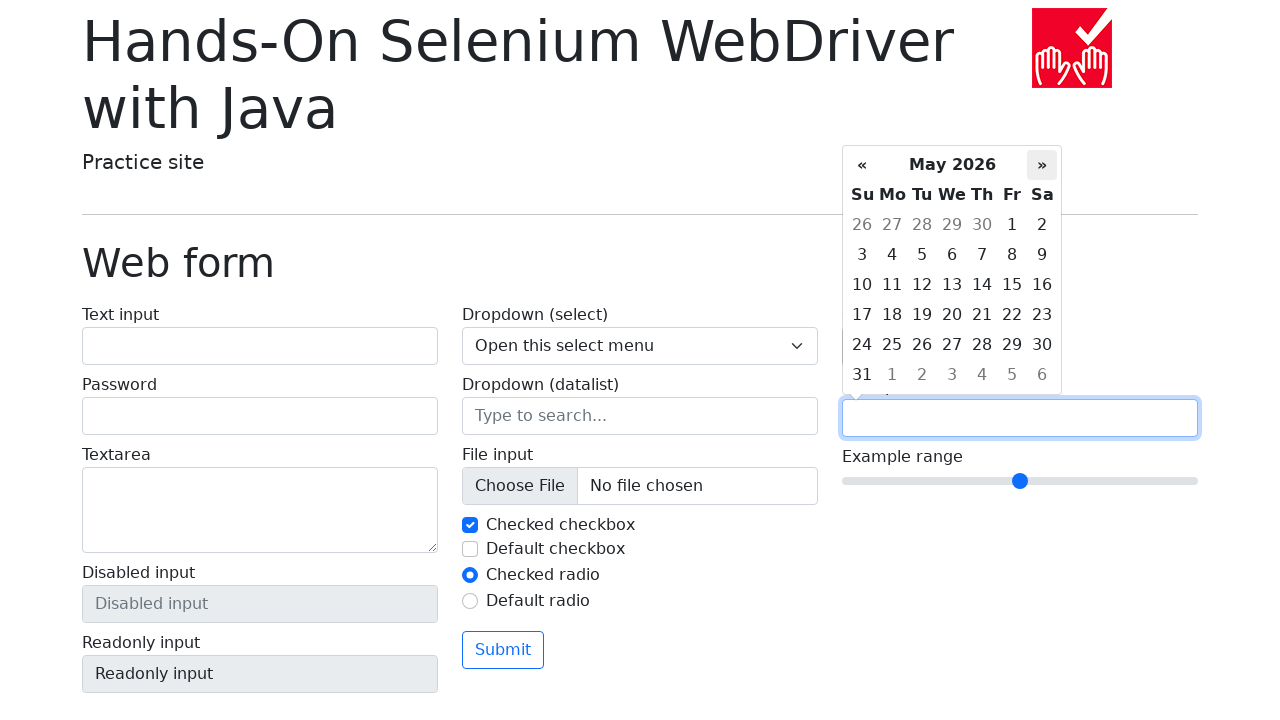

Retrieved updated calendar month and year
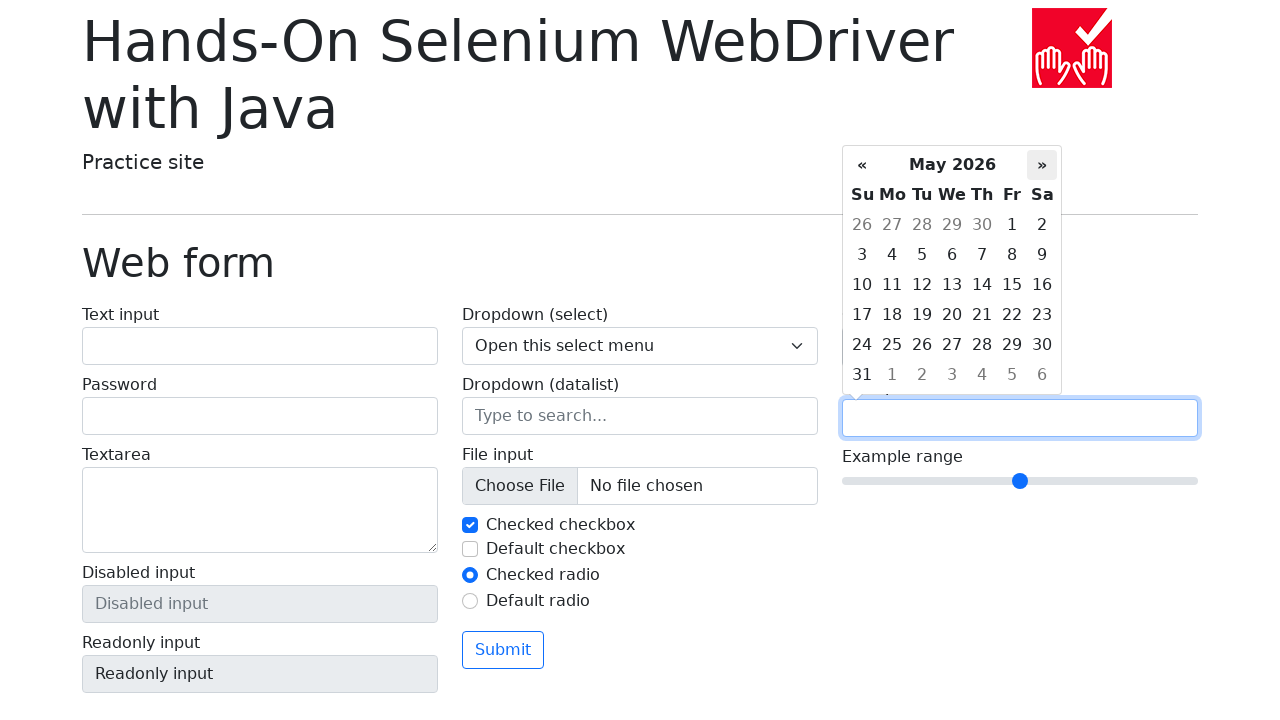

Clicked next month button to navigate forward (currently at May 2026) at (1042, 165) on xpath=//div[@class='datepicker-days']//th[@class='next']
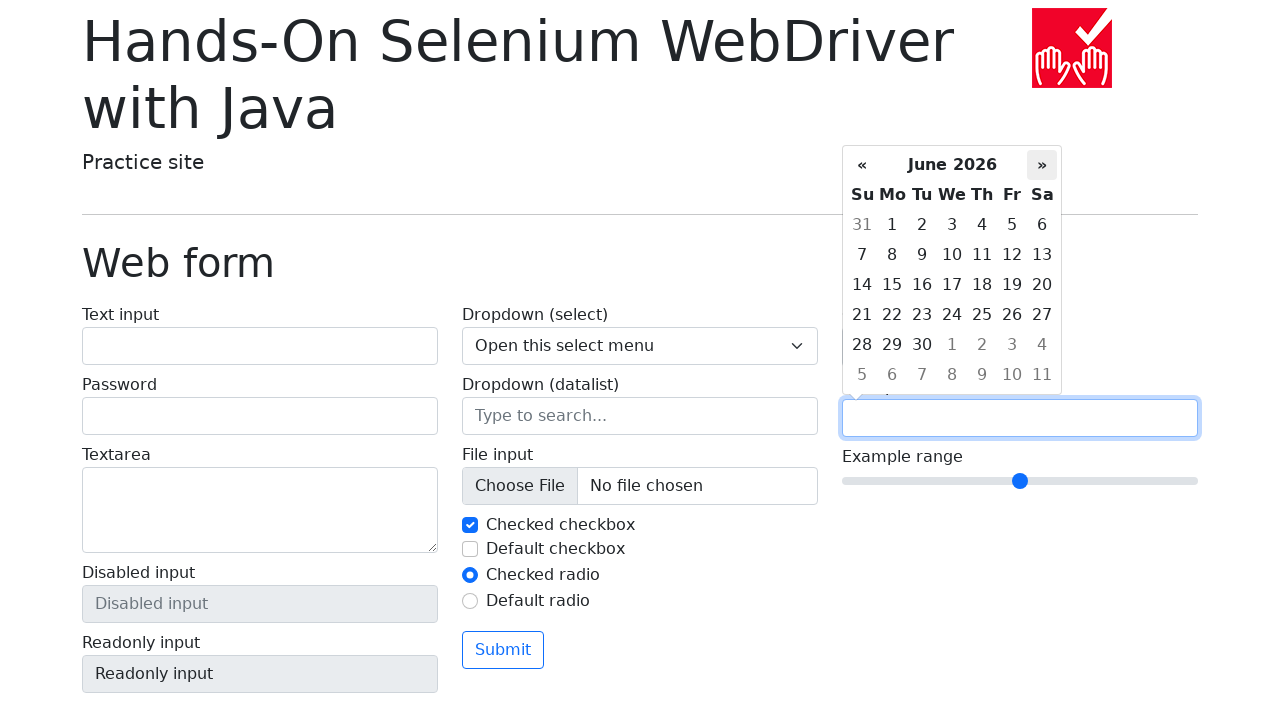

Retrieved updated calendar month and year
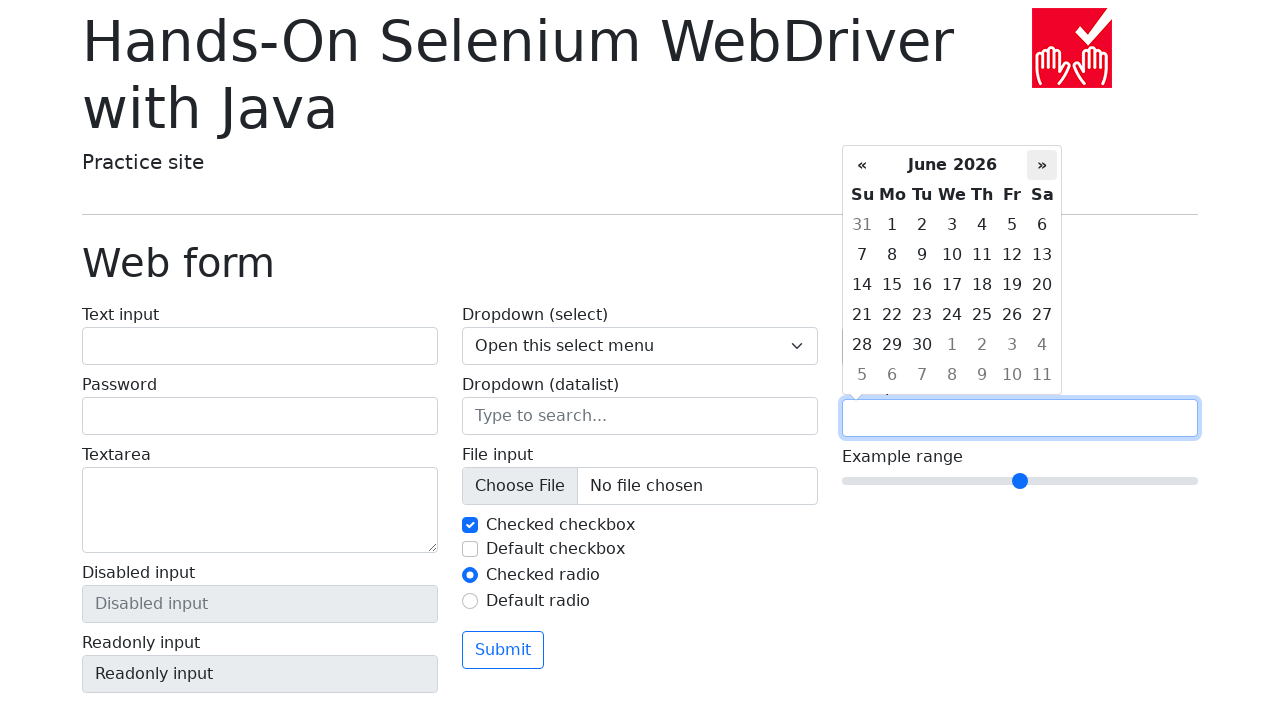

Clicked next month button to navigate forward (currently at June 2026) at (1042, 165) on xpath=//div[@class='datepicker-days']//th[@class='next']
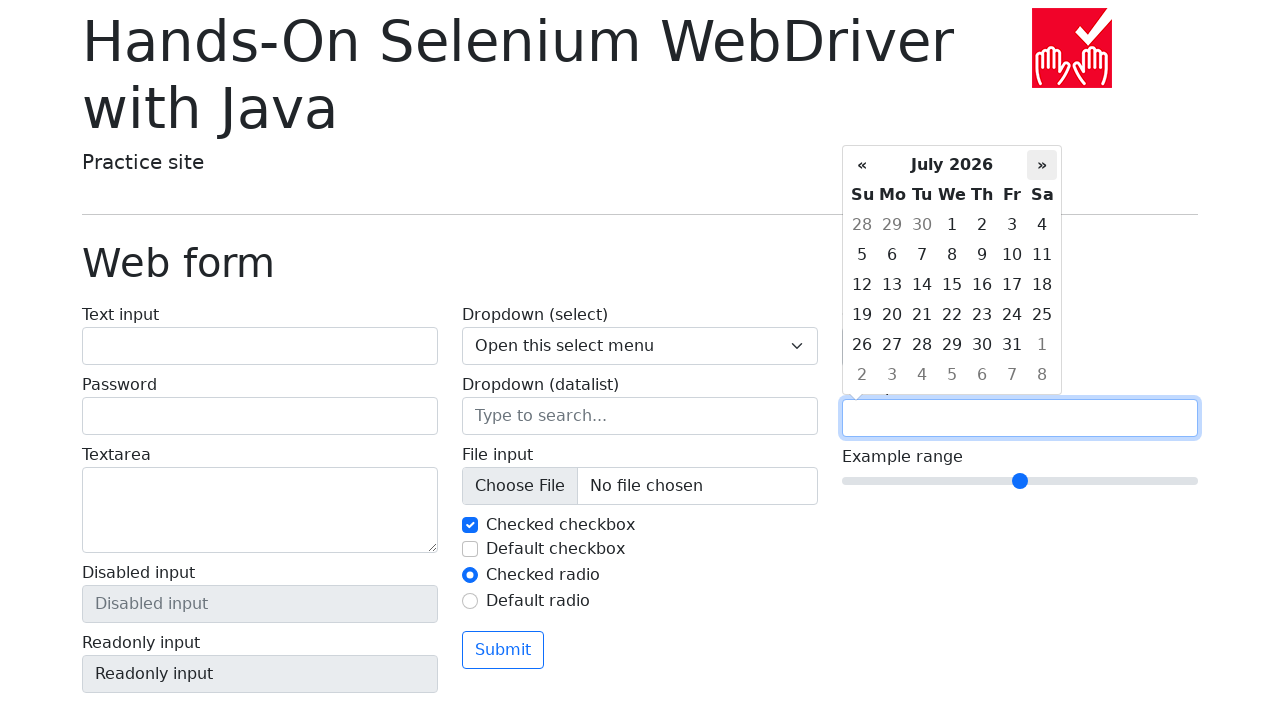

Retrieved updated calendar month and year
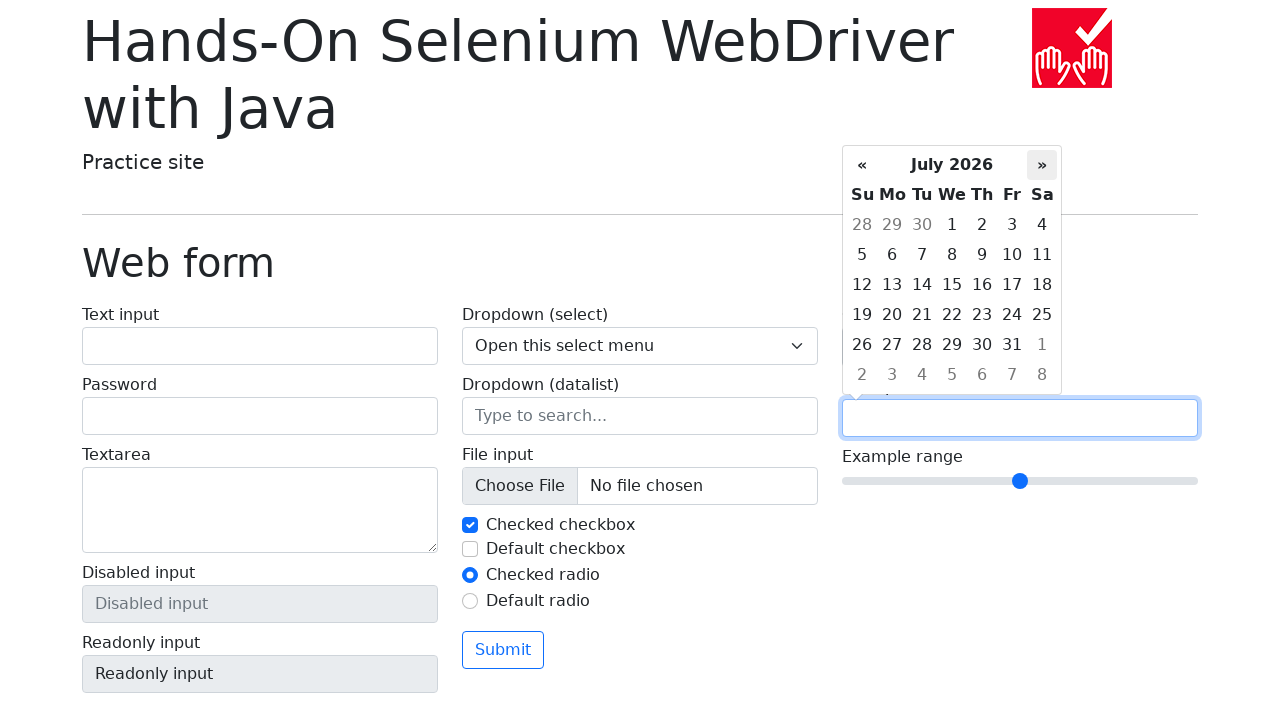

Clicked next month button to navigate forward (currently at July 2026) at (1042, 165) on xpath=//div[@class='datepicker-days']//th[@class='next']
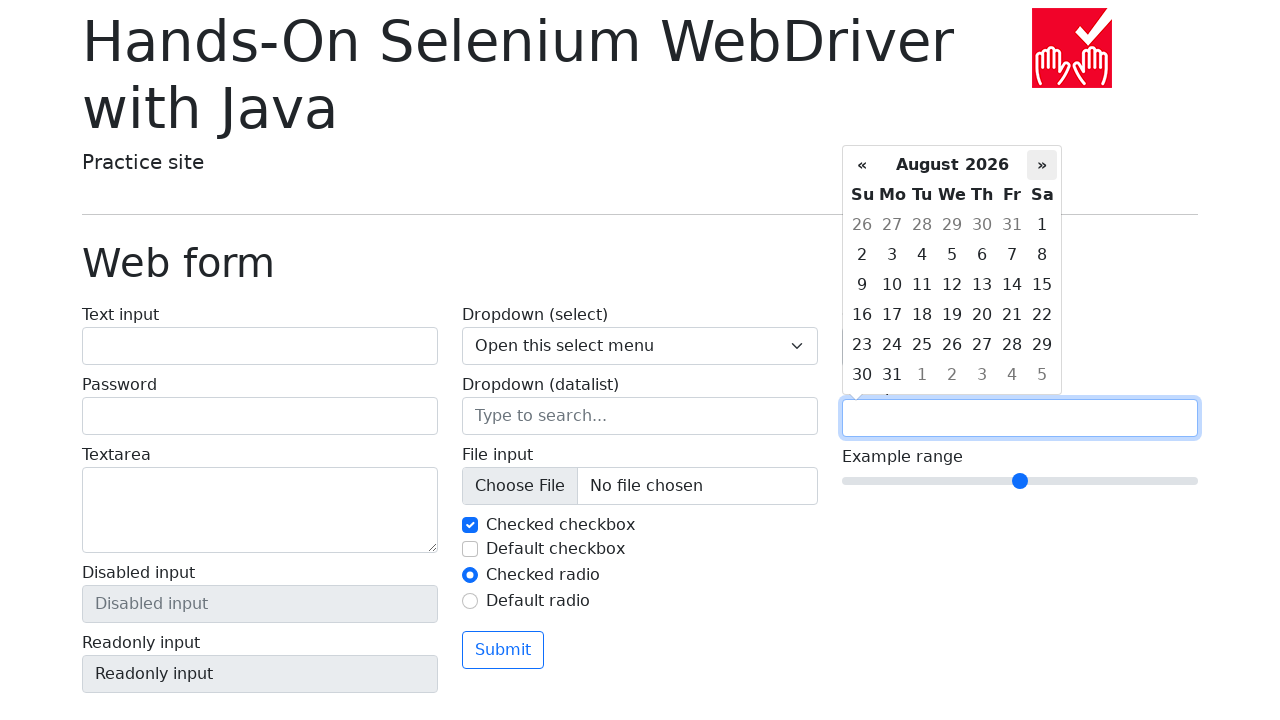

Retrieved updated calendar month and year
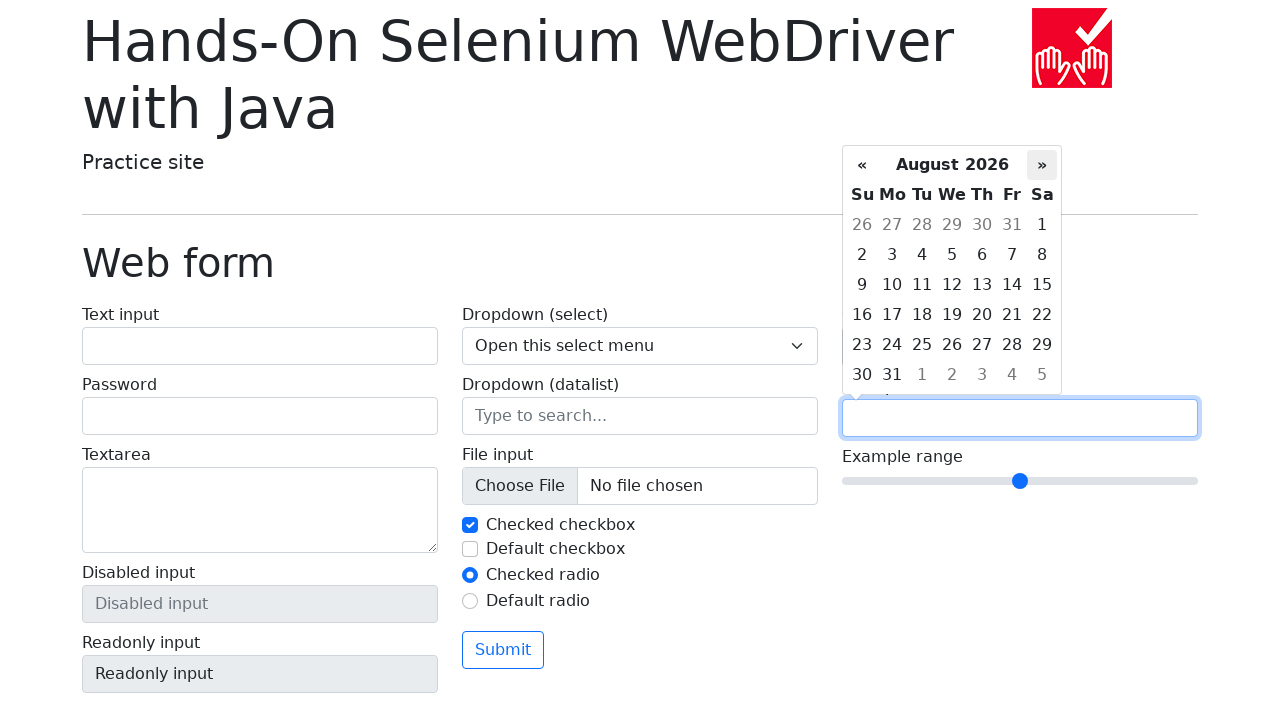

Clicked next month button to navigate forward (currently at August 2026) at (1042, 165) on xpath=//div[@class='datepicker-days']//th[@class='next']
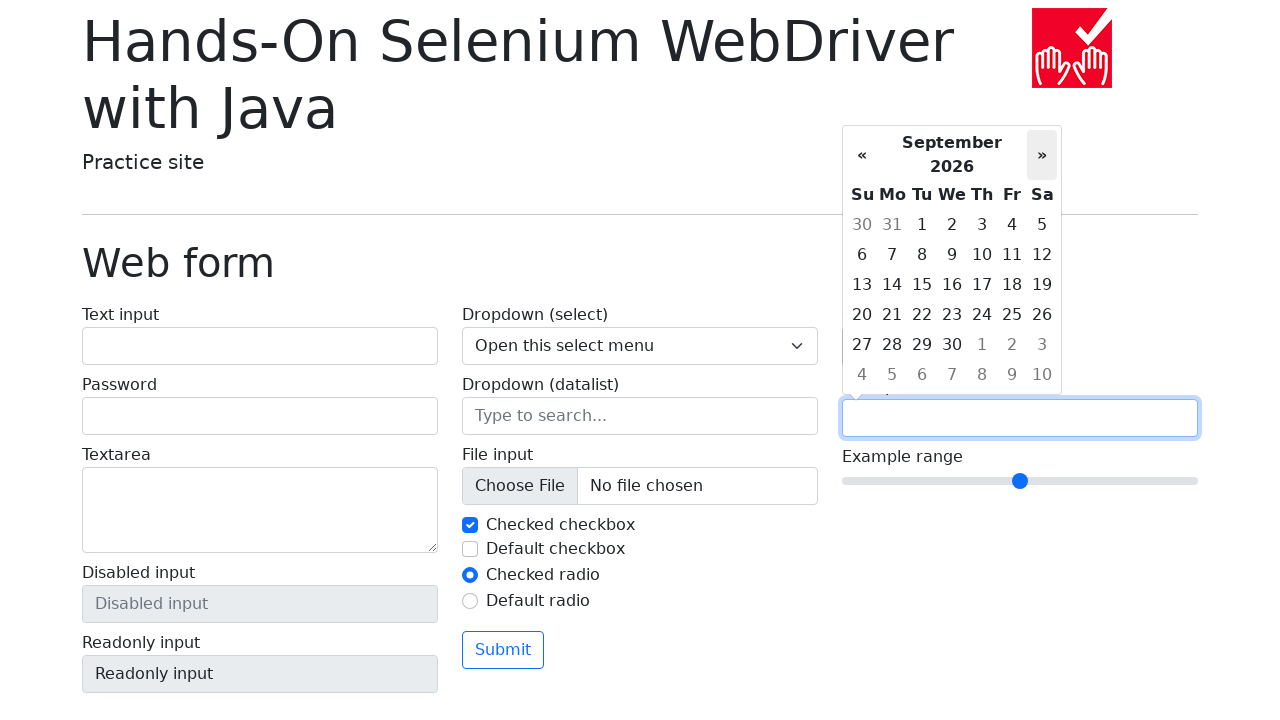

Retrieved updated calendar month and year
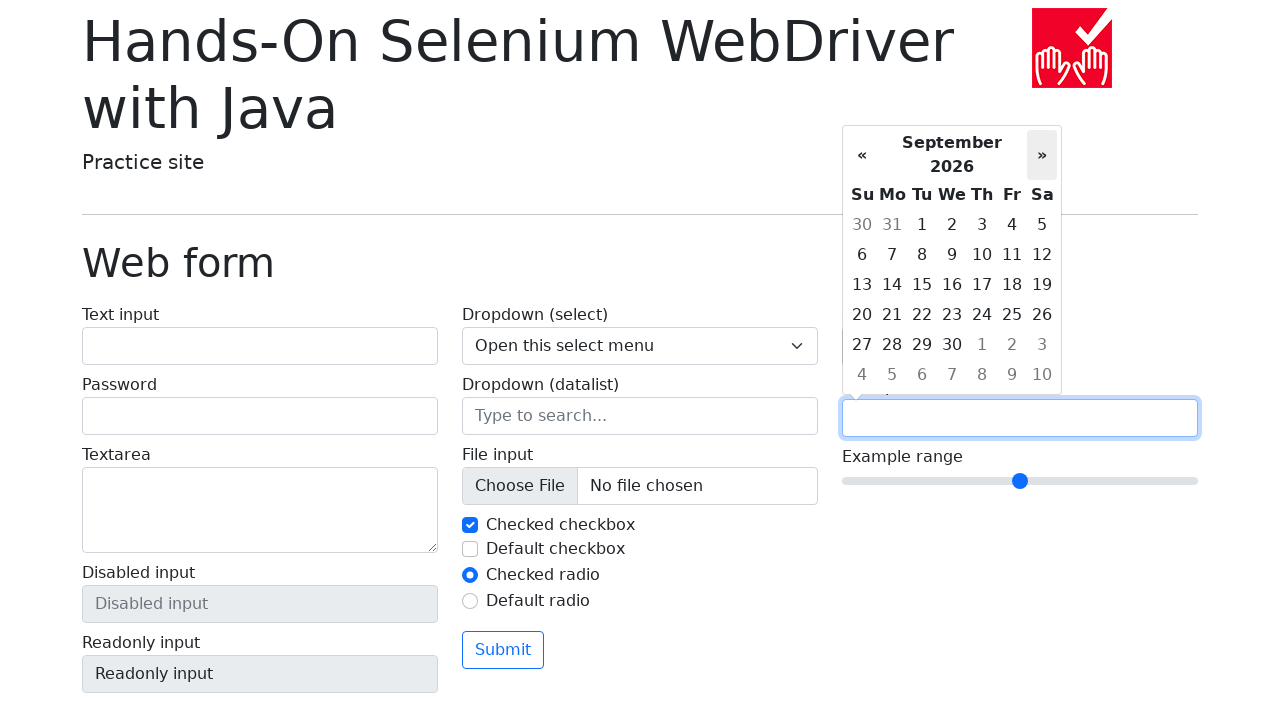

Clicked next month button to navigate forward (currently at September 2026) at (1042, 155) on xpath=//div[@class='datepicker-days']//th[@class='next']
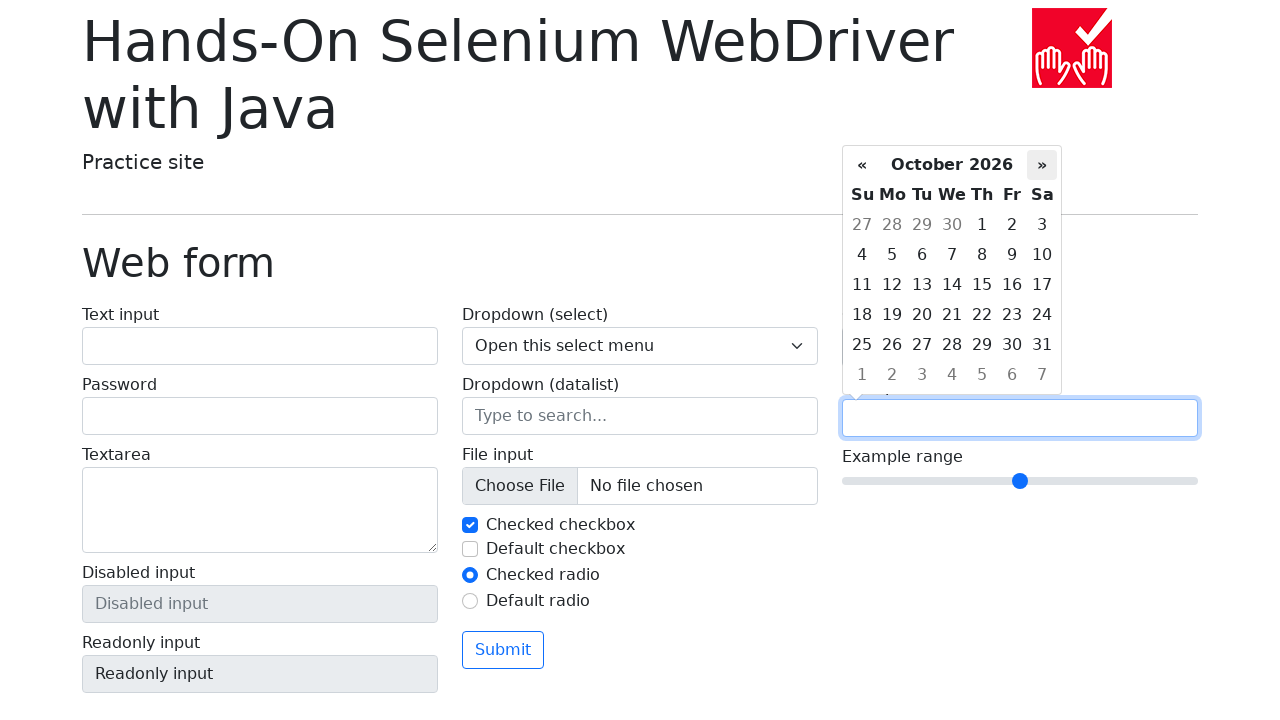

Retrieved updated calendar month and year
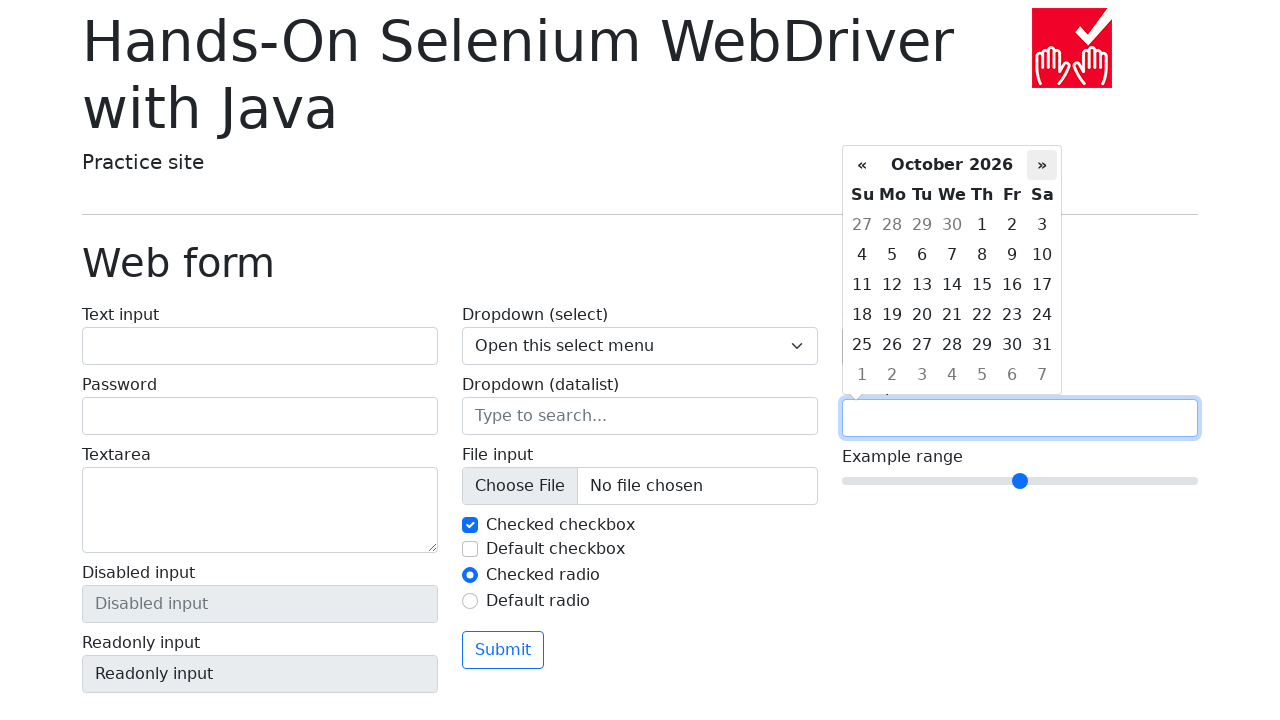

Clicked next month button to navigate forward (currently at October 2026) at (1042, 165) on xpath=//div[@class='datepicker-days']//th[@class='next']
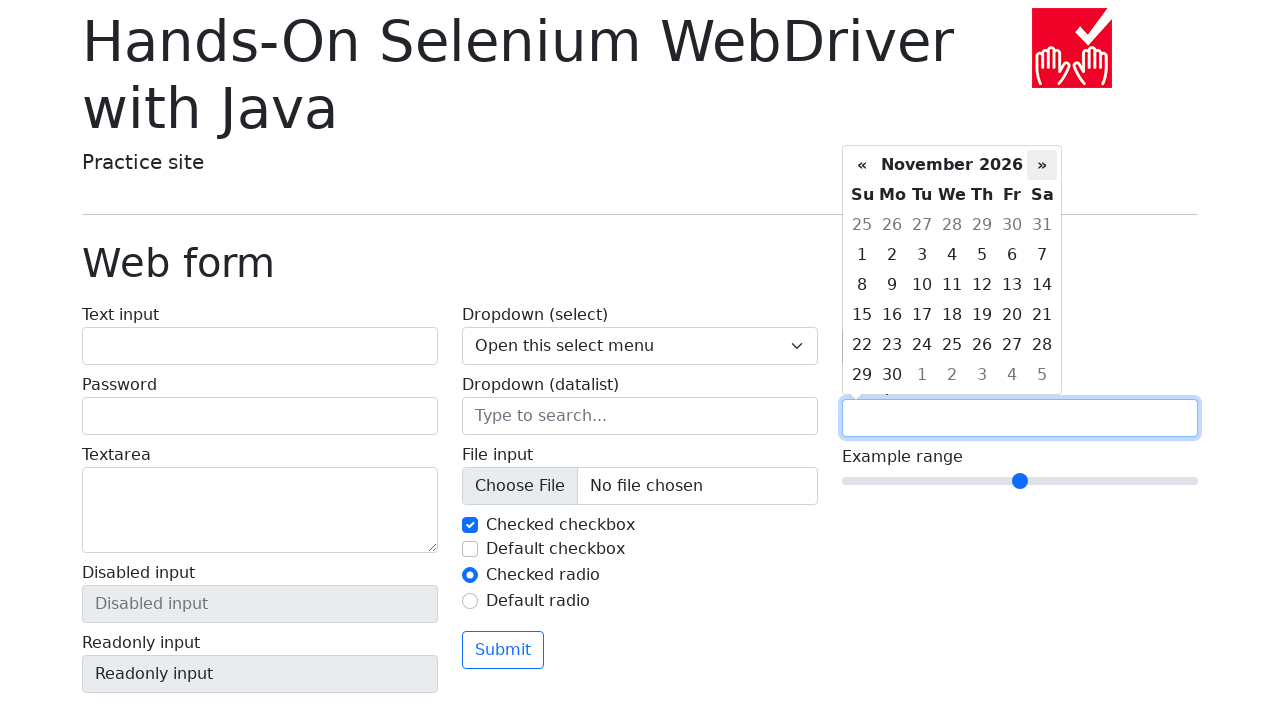

Retrieved updated calendar month and year
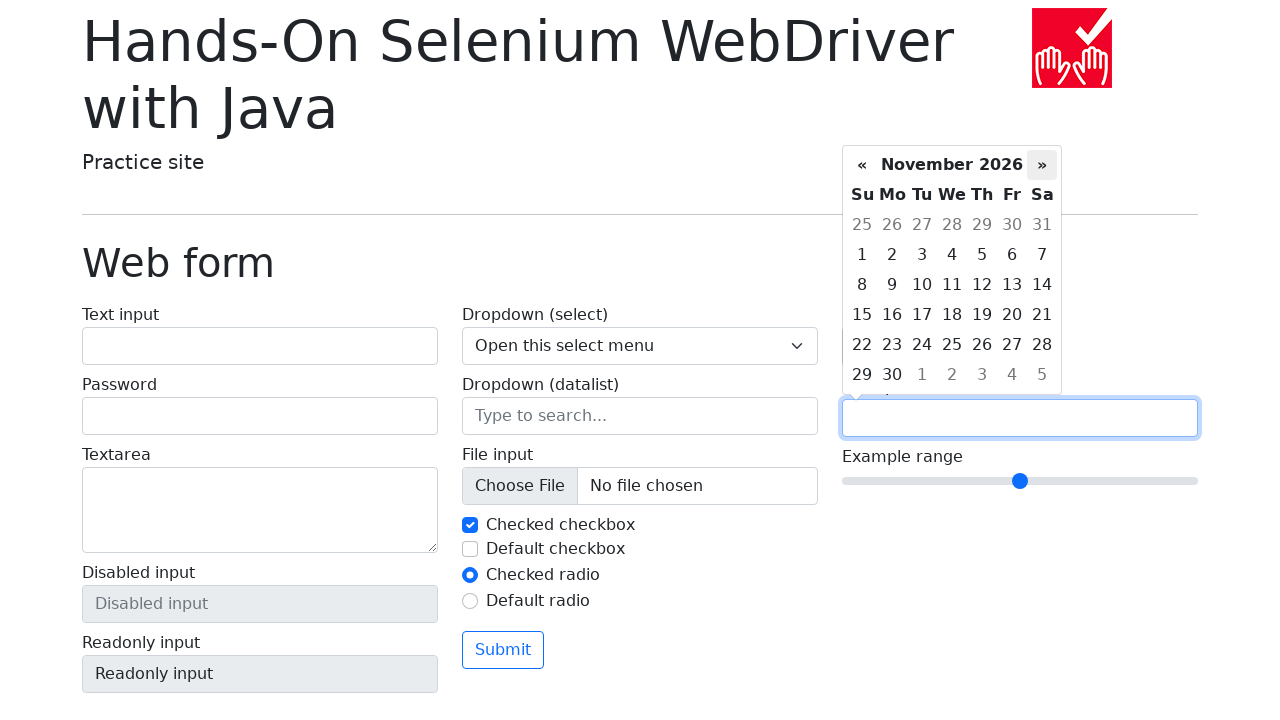

Clicked next month button to navigate forward (currently at November 2026) at (1042, 165) on xpath=//div[@class='datepicker-days']//th[@class='next']
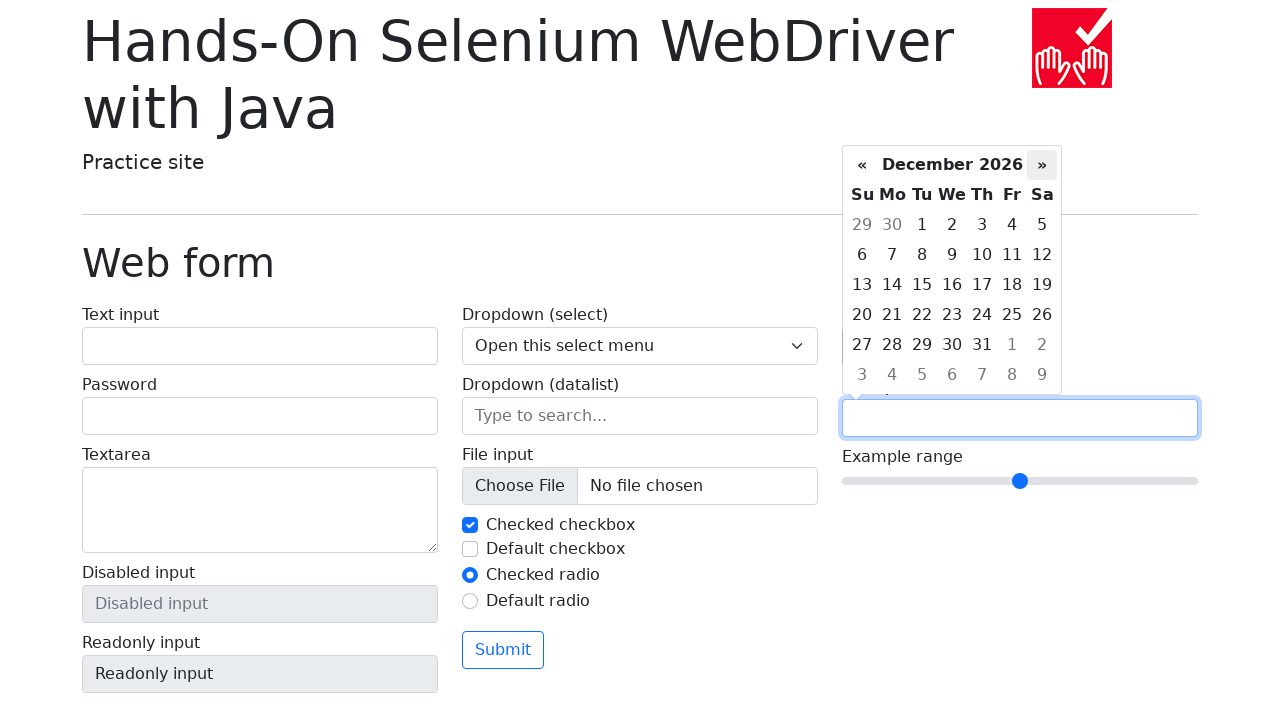

Retrieved updated calendar month and year
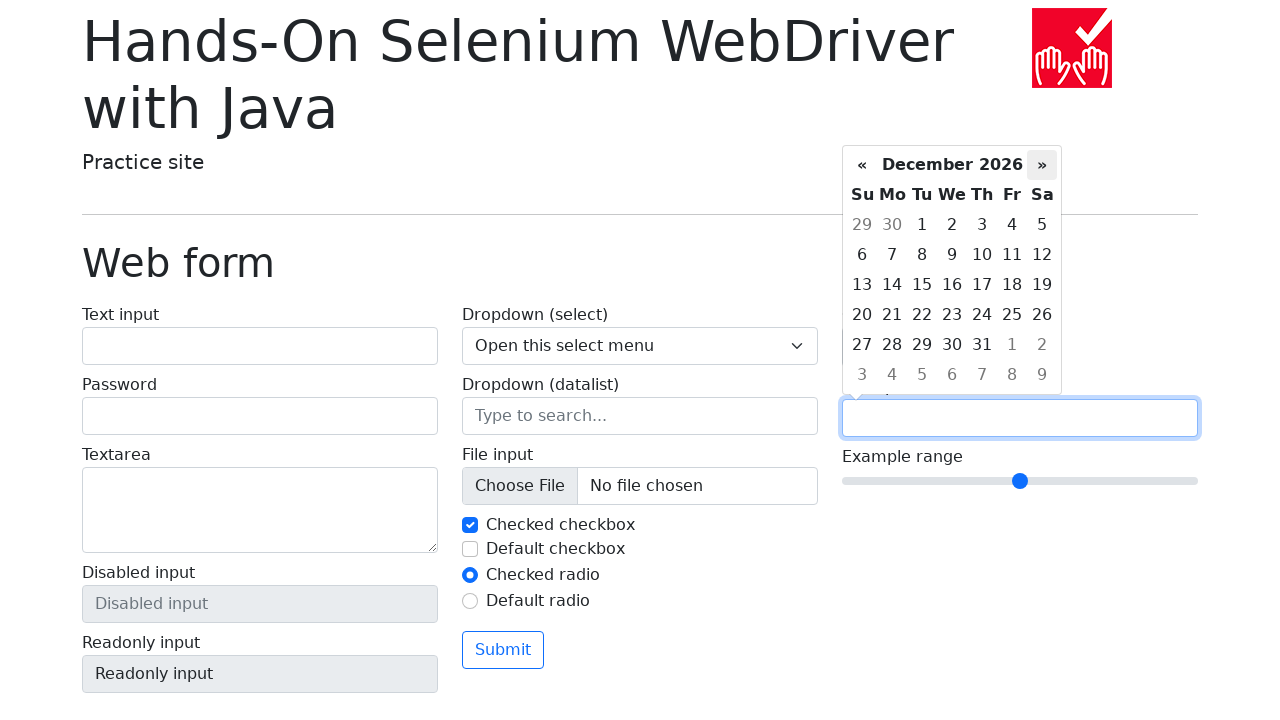

Clicked next month button to navigate forward (currently at December 2026) at (1042, 165) on xpath=//div[@class='datepicker-days']//th[@class='next']
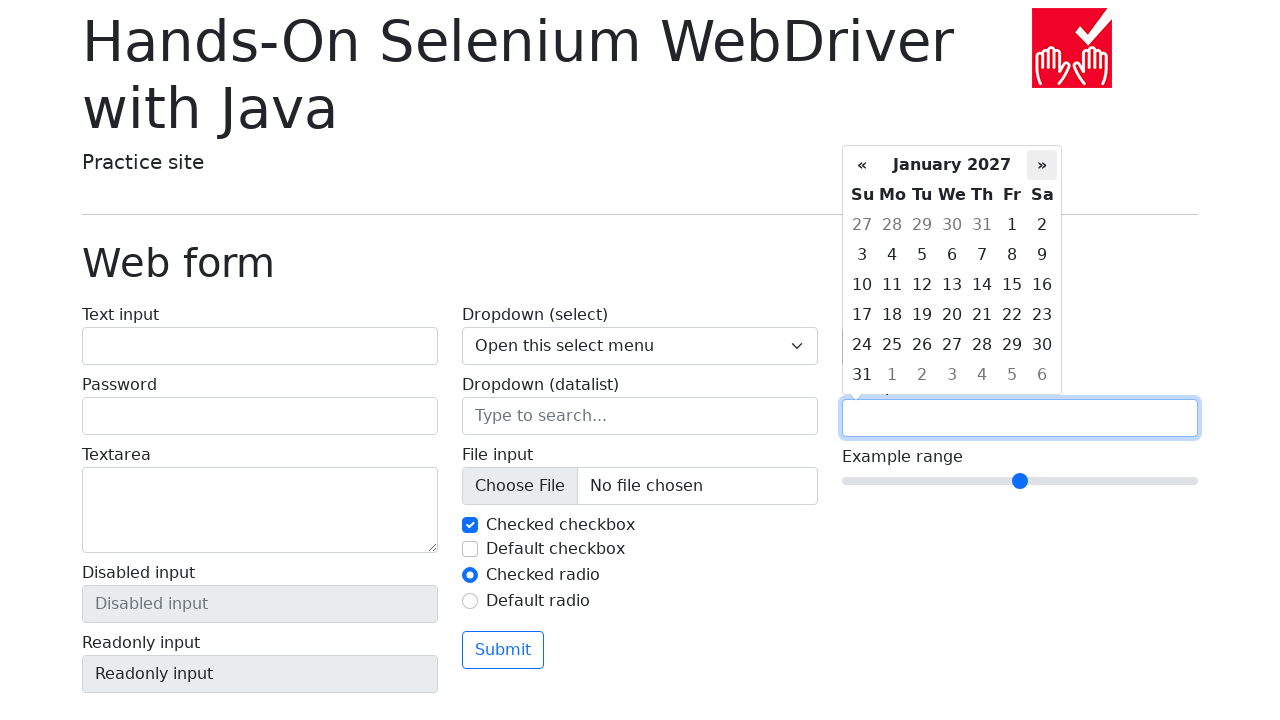

Retrieved updated calendar month and year
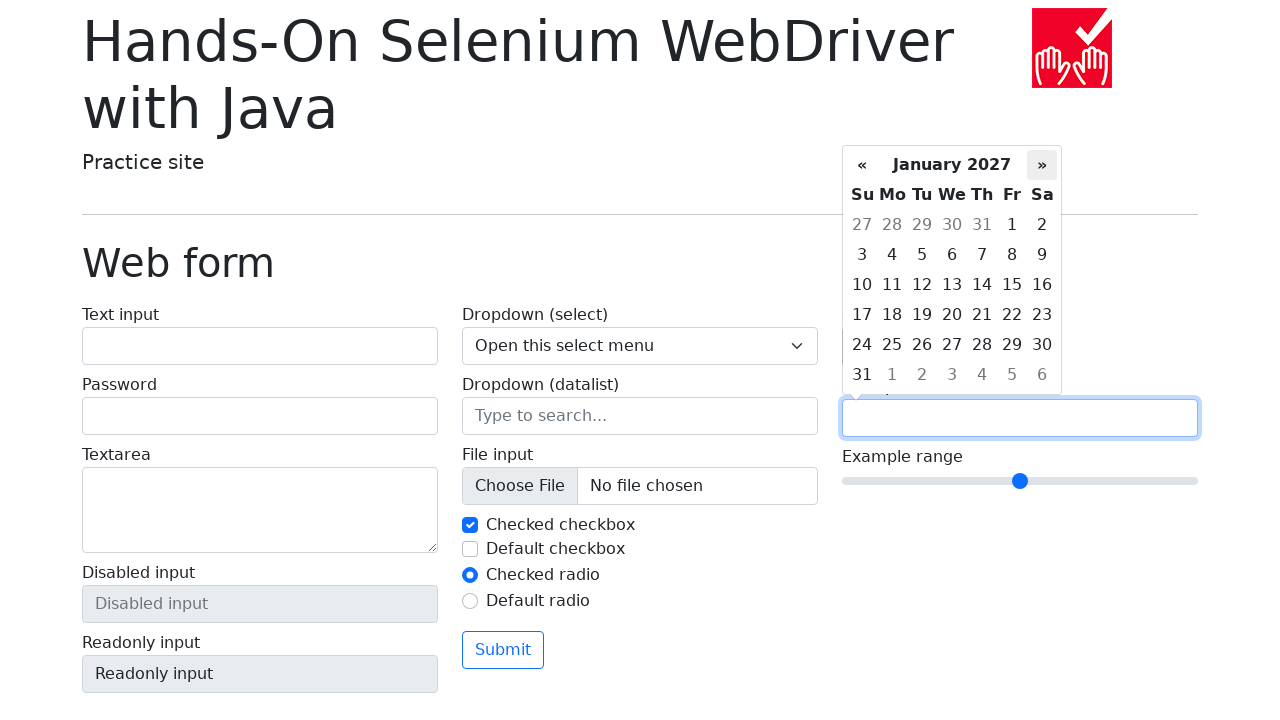

Clicked next month button to navigate forward (currently at January 2027) at (1042, 165) on xpath=//div[@class='datepicker-days']//th[@class='next']
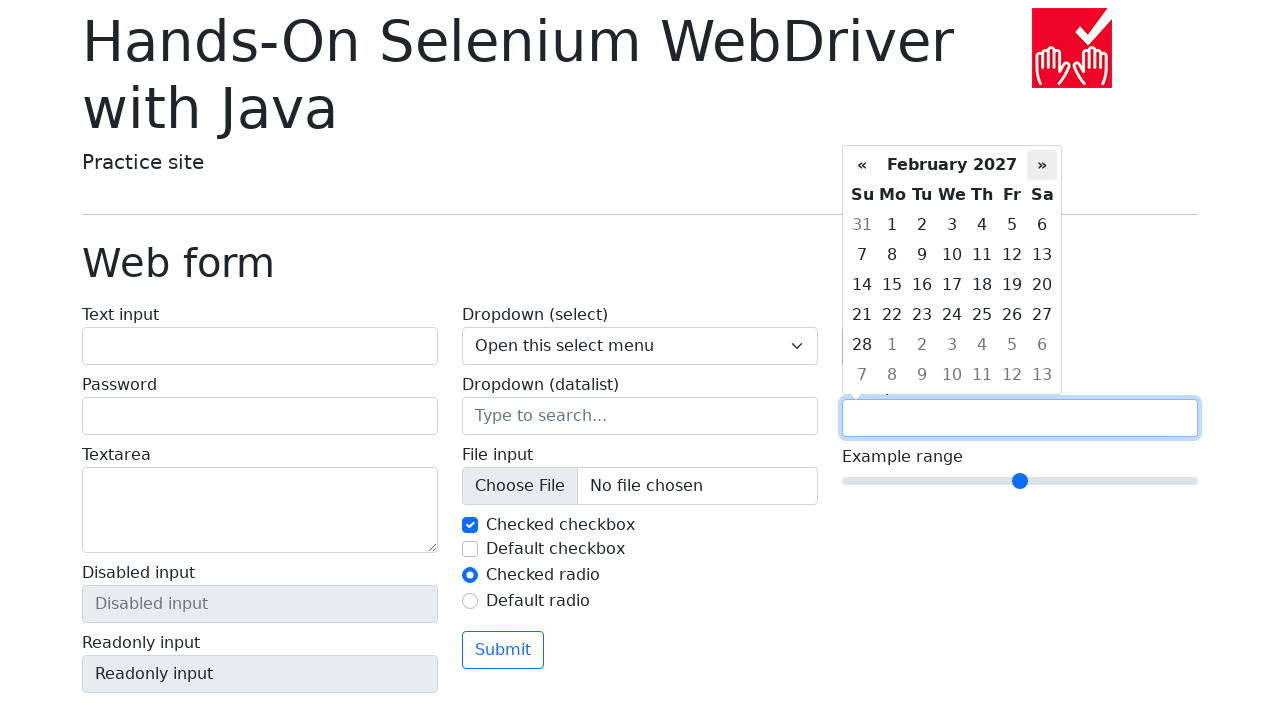

Retrieved updated calendar month and year
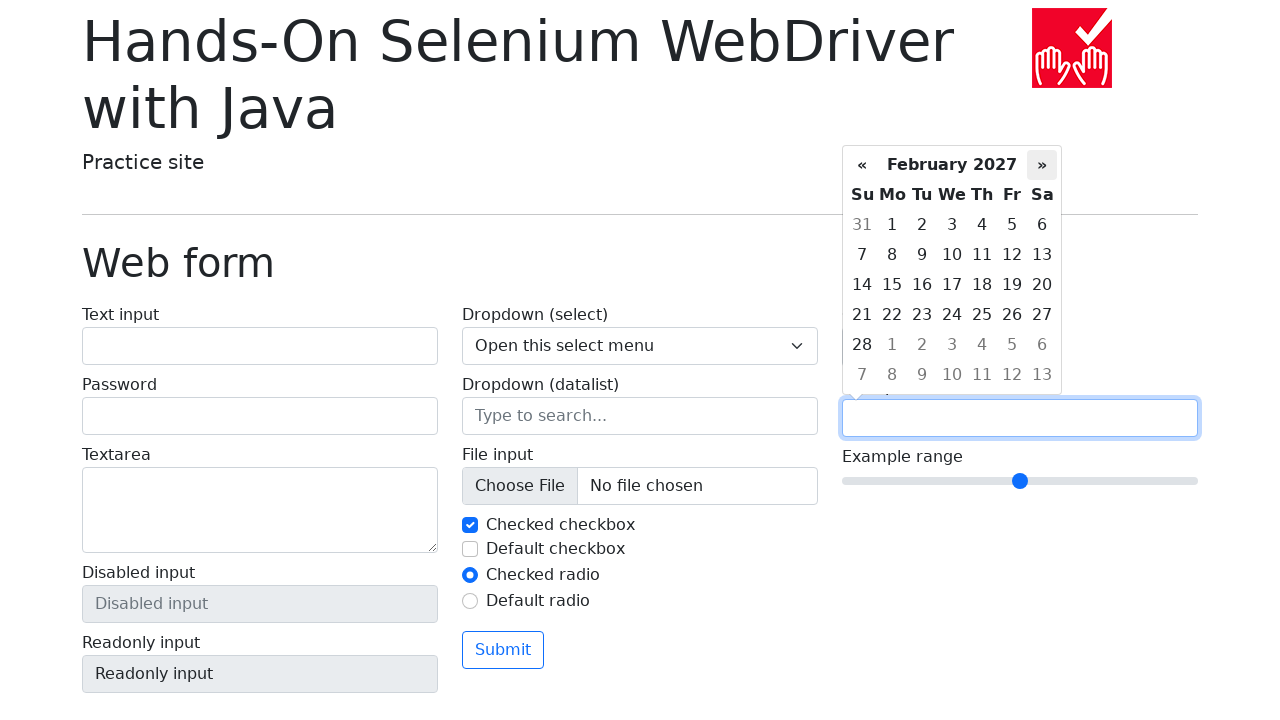

Clicked next month button to navigate forward (currently at February 2027) at (1042, 165) on xpath=//div[@class='datepicker-days']//th[@class='next']
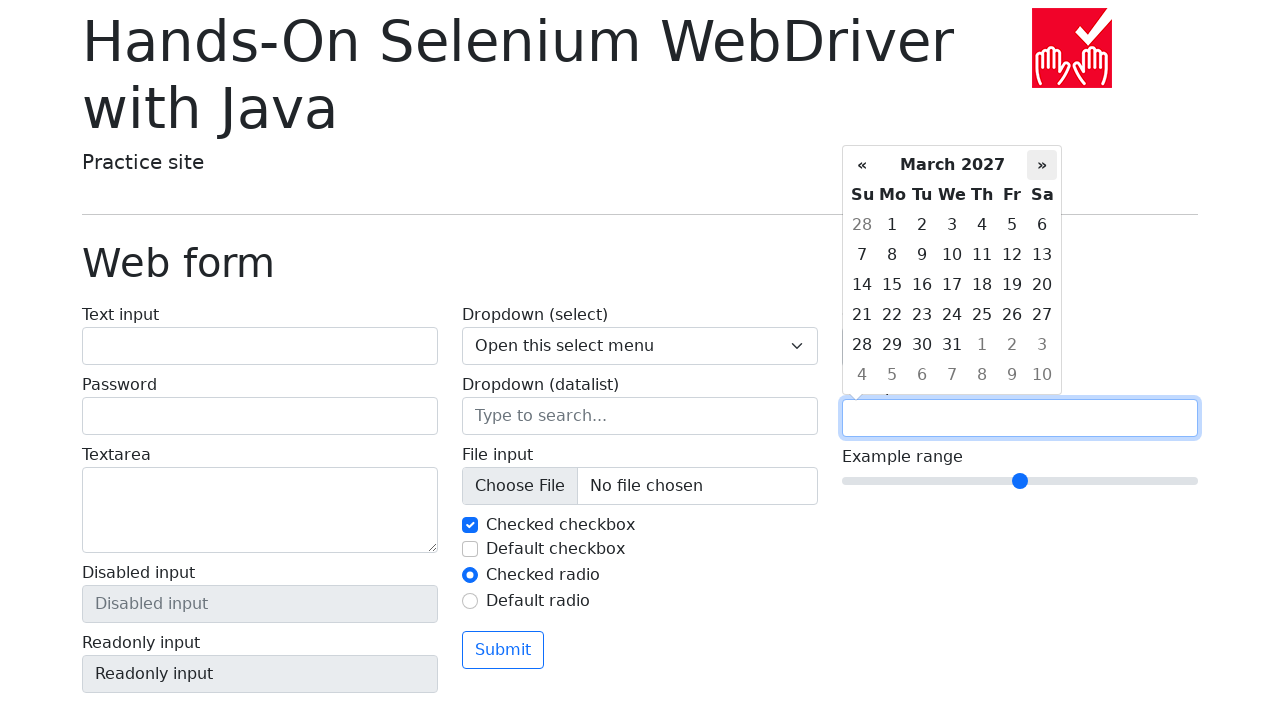

Retrieved updated calendar month and year
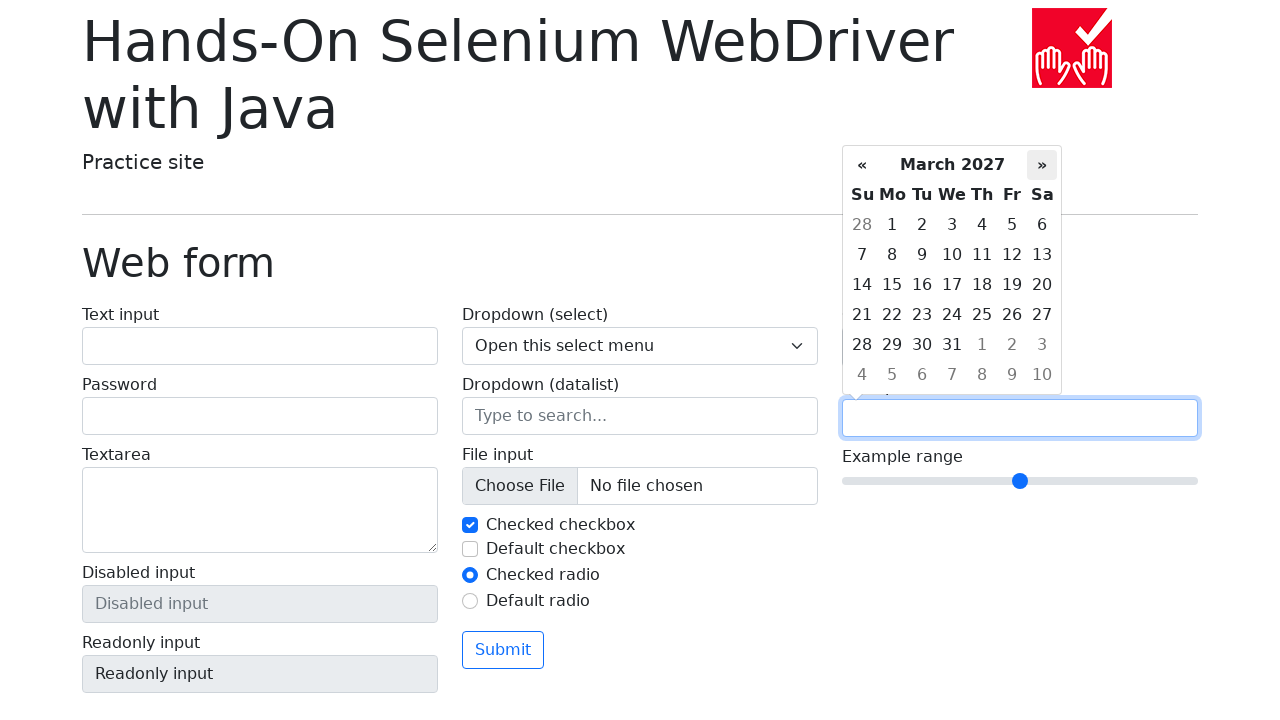

Clicked on day 30 in March 2027 at (922, 345) on xpath=//td[normalize-space()='30']
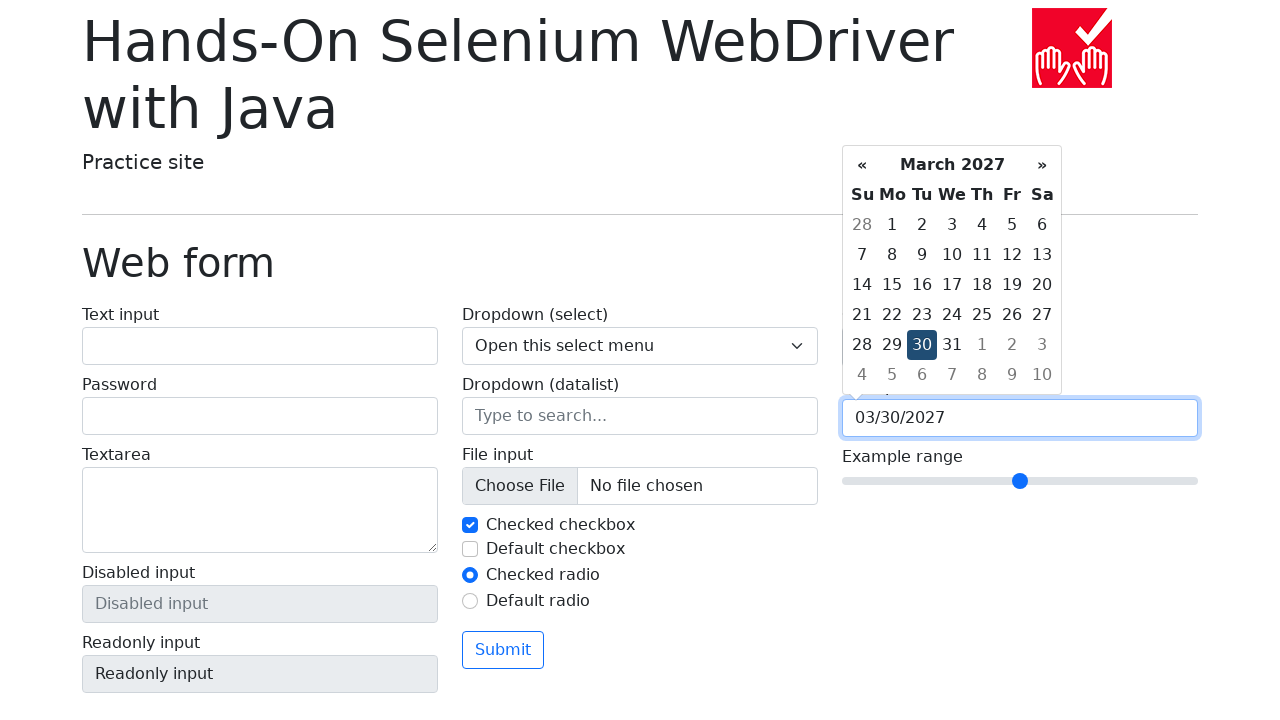

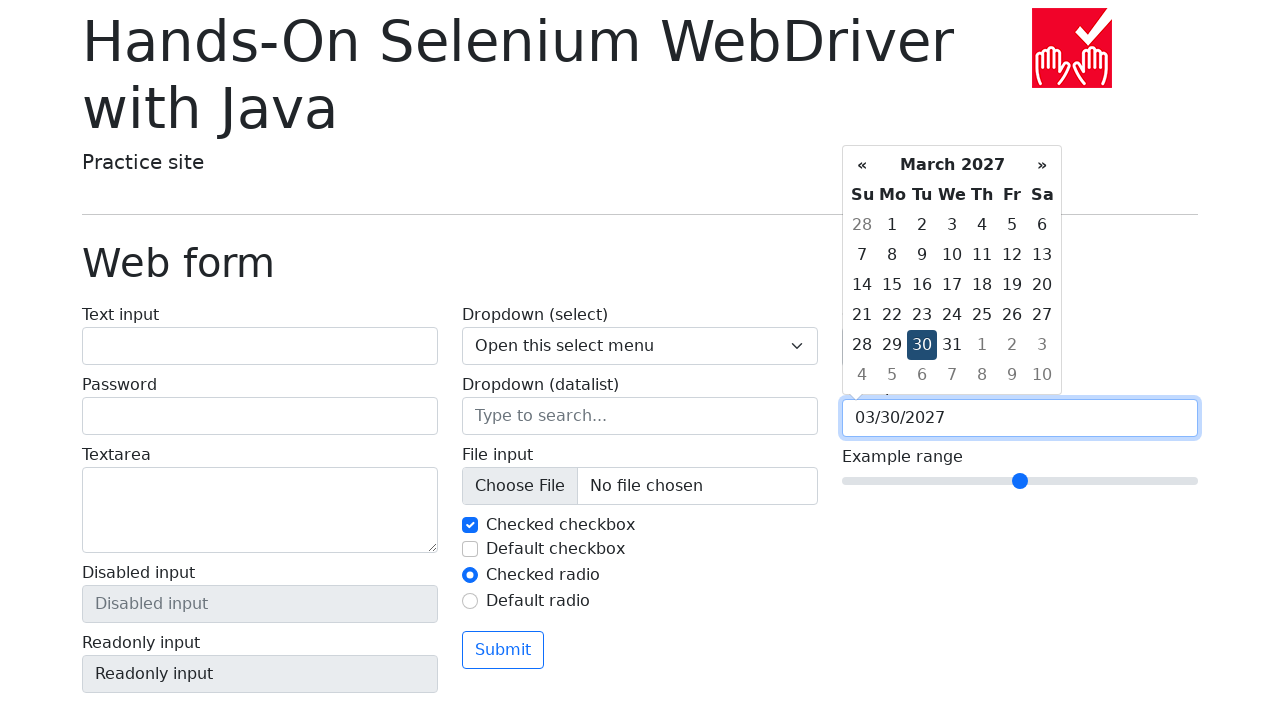